Tests opening a new tab, switching to it, and then closing it

Starting URL: https://codenboxautomationlab.com/practice/

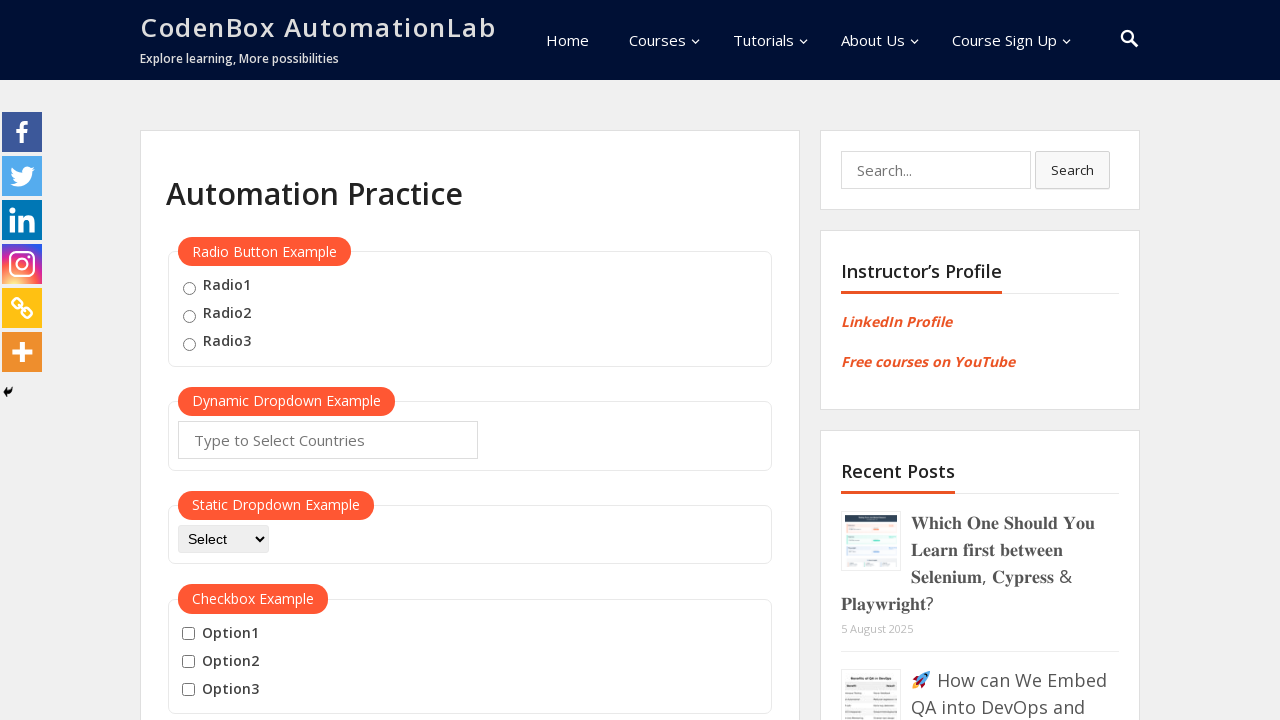

Clicked button to open new tab at (210, 361) on #opentab
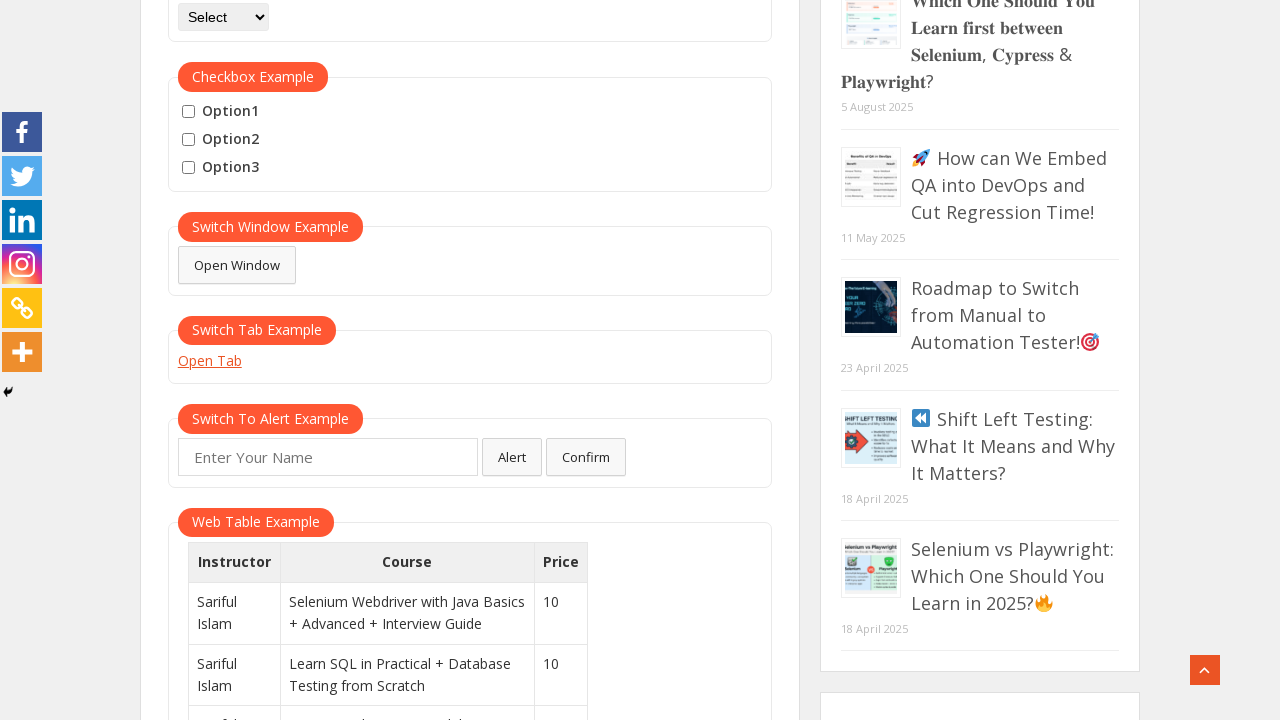

New tab opened and switched to it
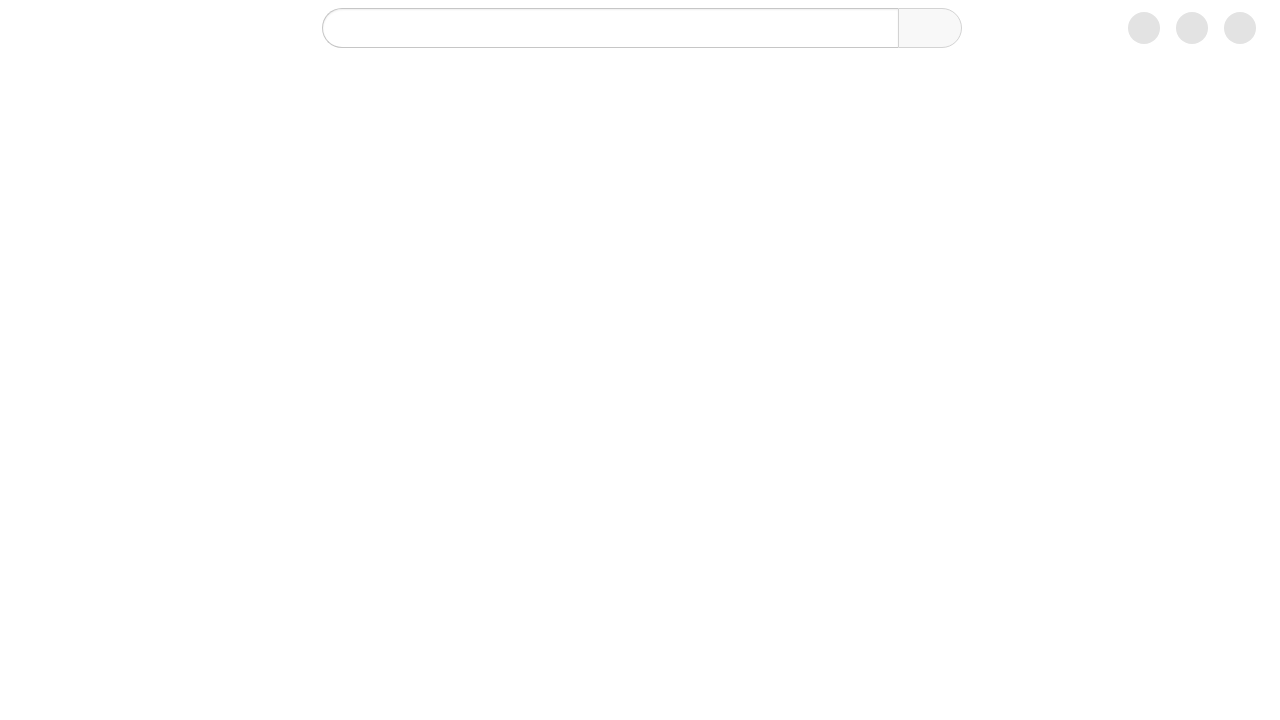

Closed the new tab
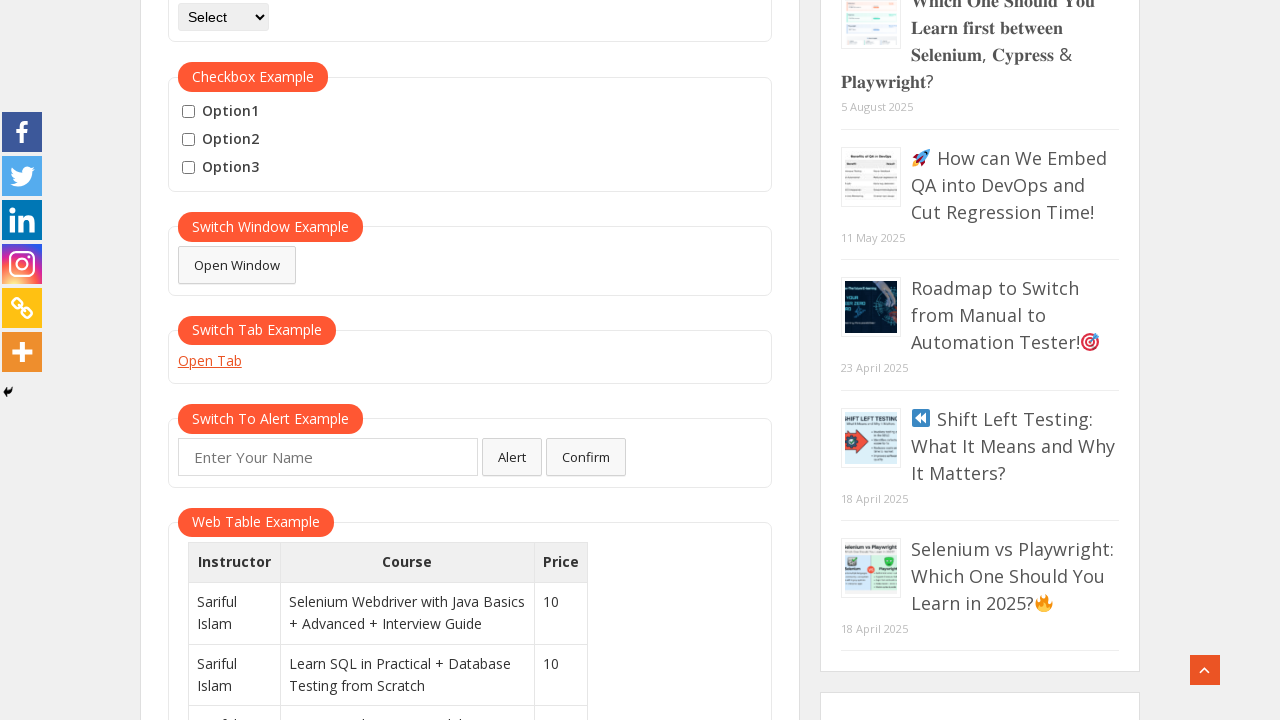

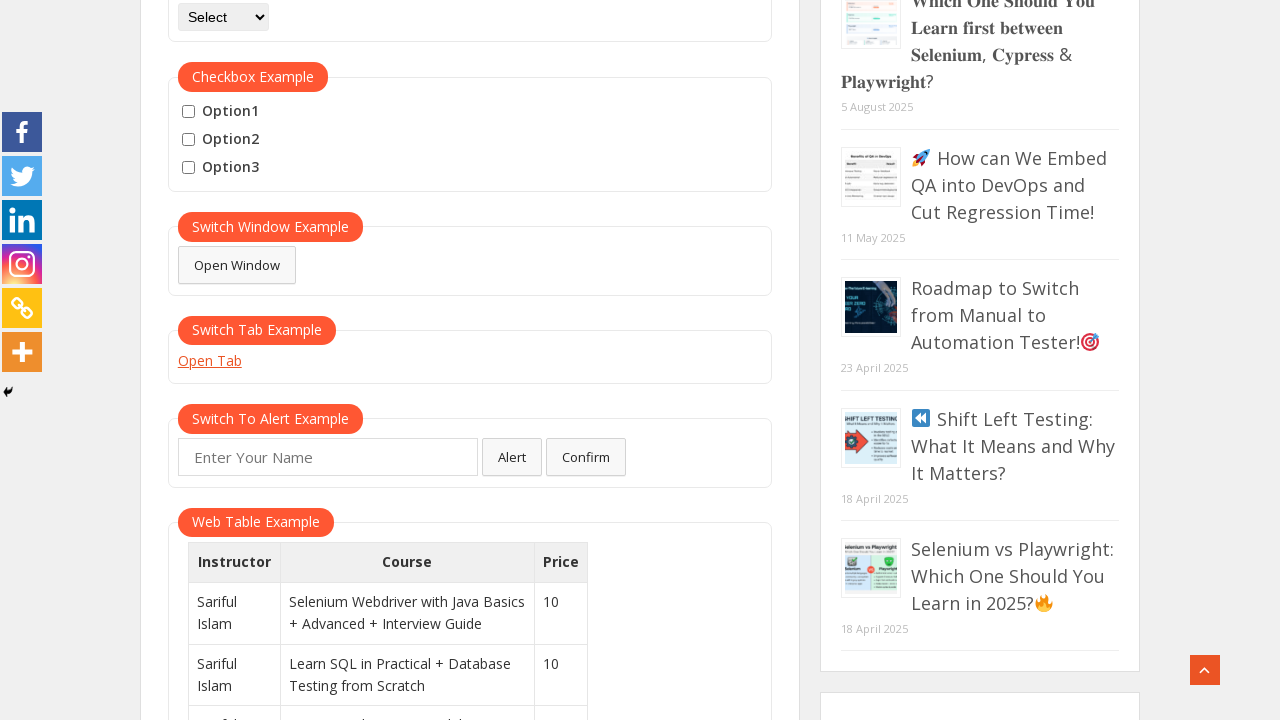